Tests that an unsaved change to an employee's name doesn't persist when switching between employees

Starting URL: https://devmountain-qa.github.io/employee-manager/1.2_Version/index.html

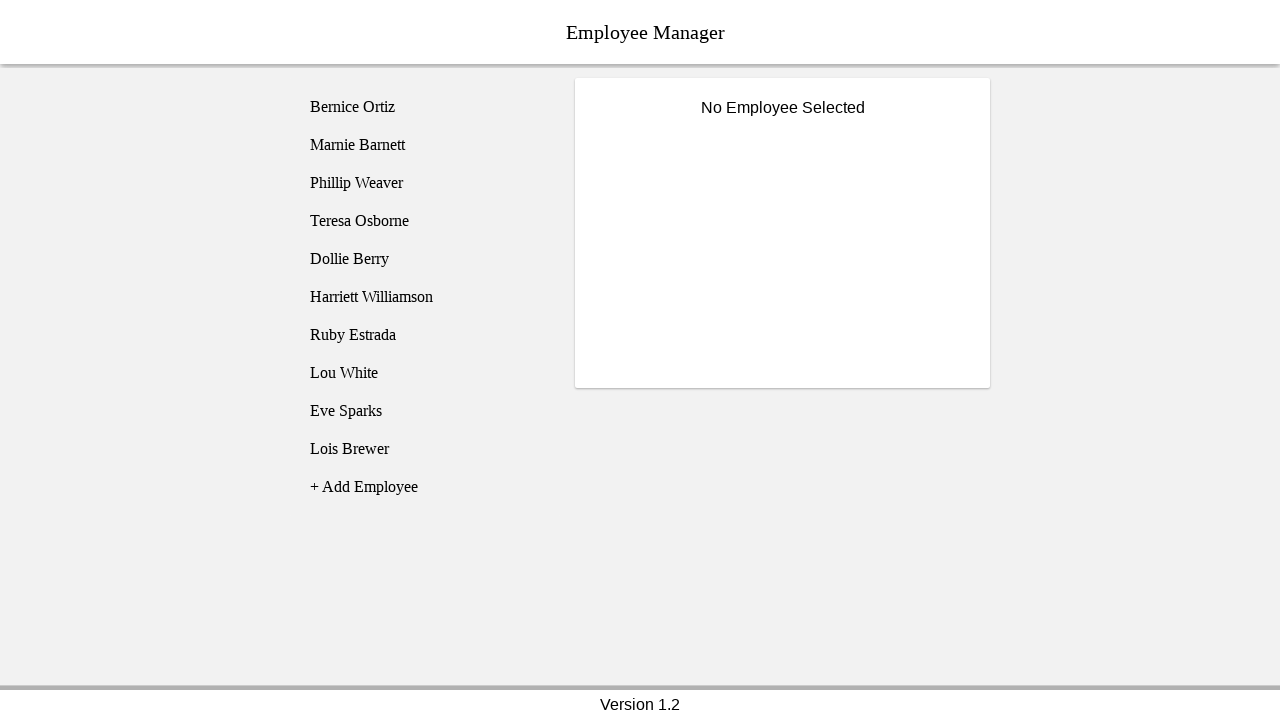

Clicked on Bernice Ortiz employee at (425, 107) on [name='employee1']
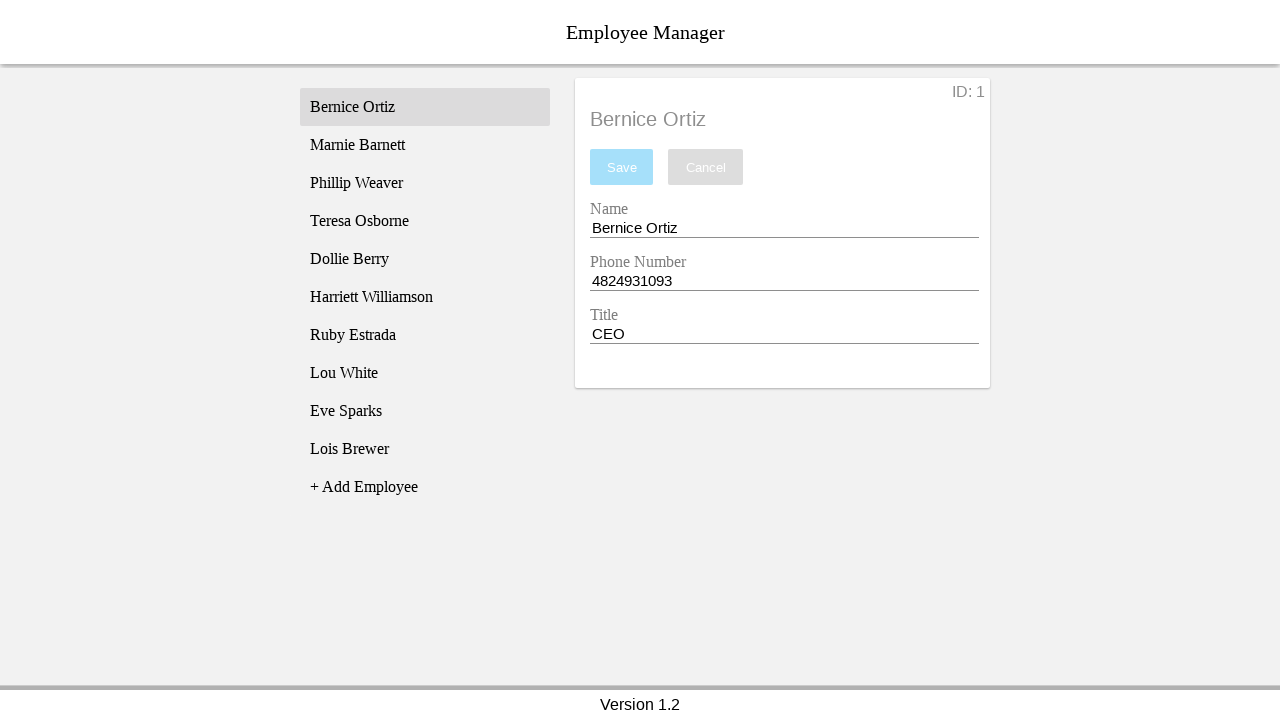

Name input field became visible
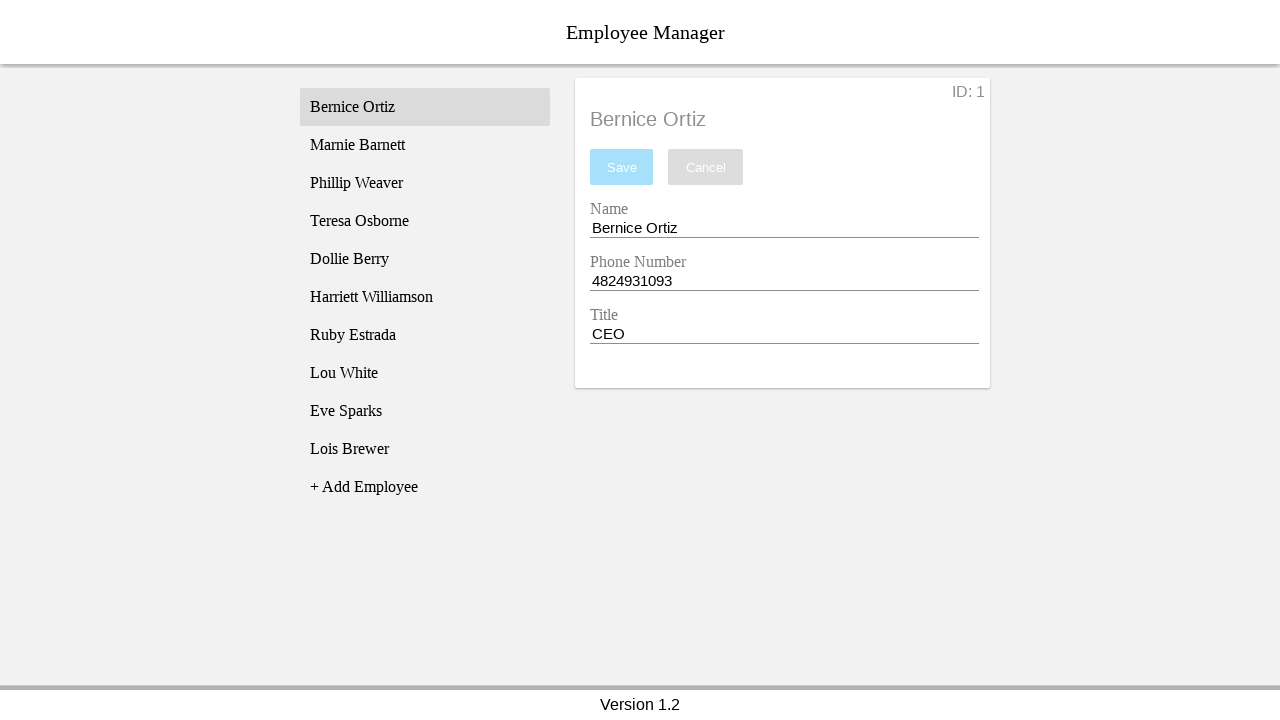

Filled name field with 'Test Name' without saving on [name='nameEntry']
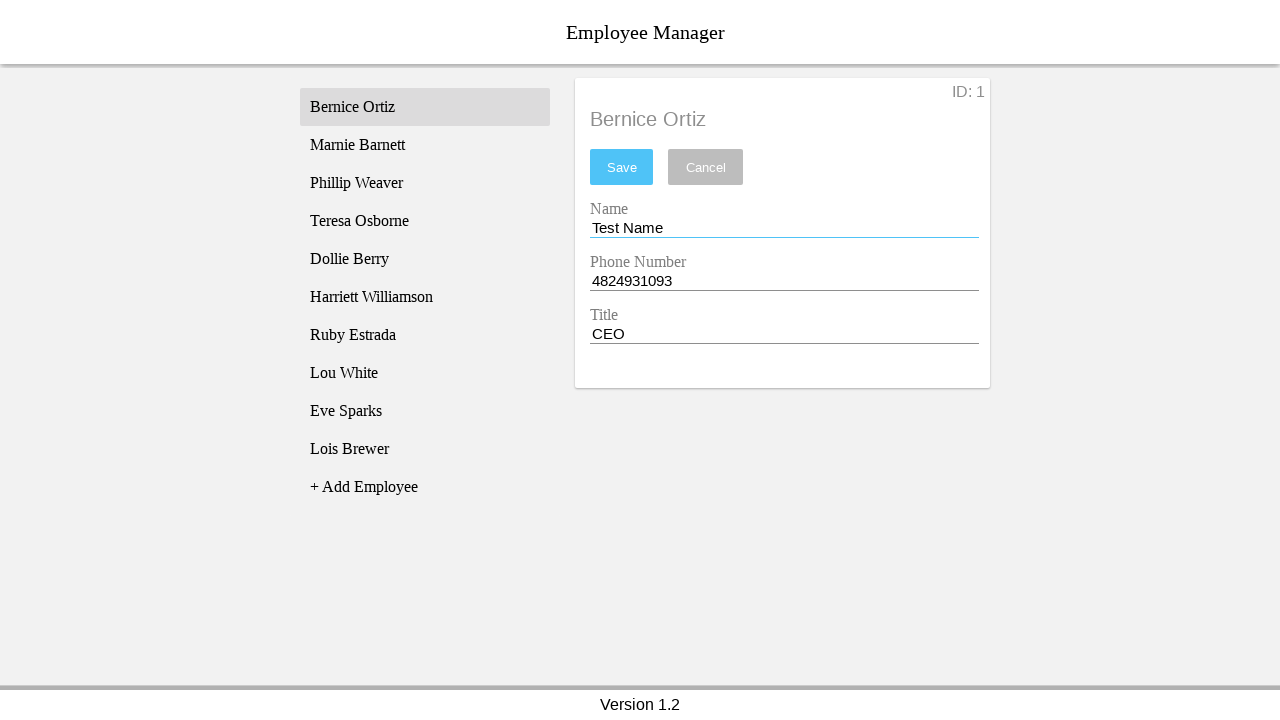

Clicked on Phillip Weaver employee at (425, 183) on [name='employee3']
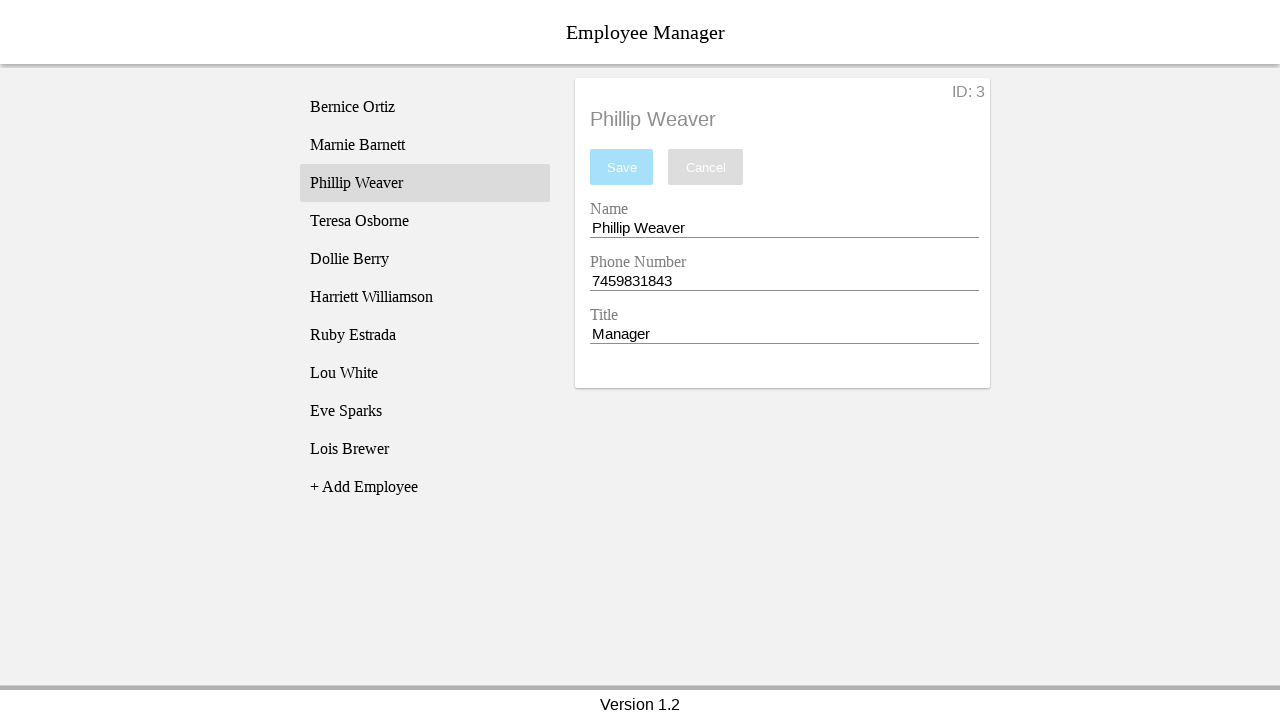

Phillip Weaver's name displayed after switching employees
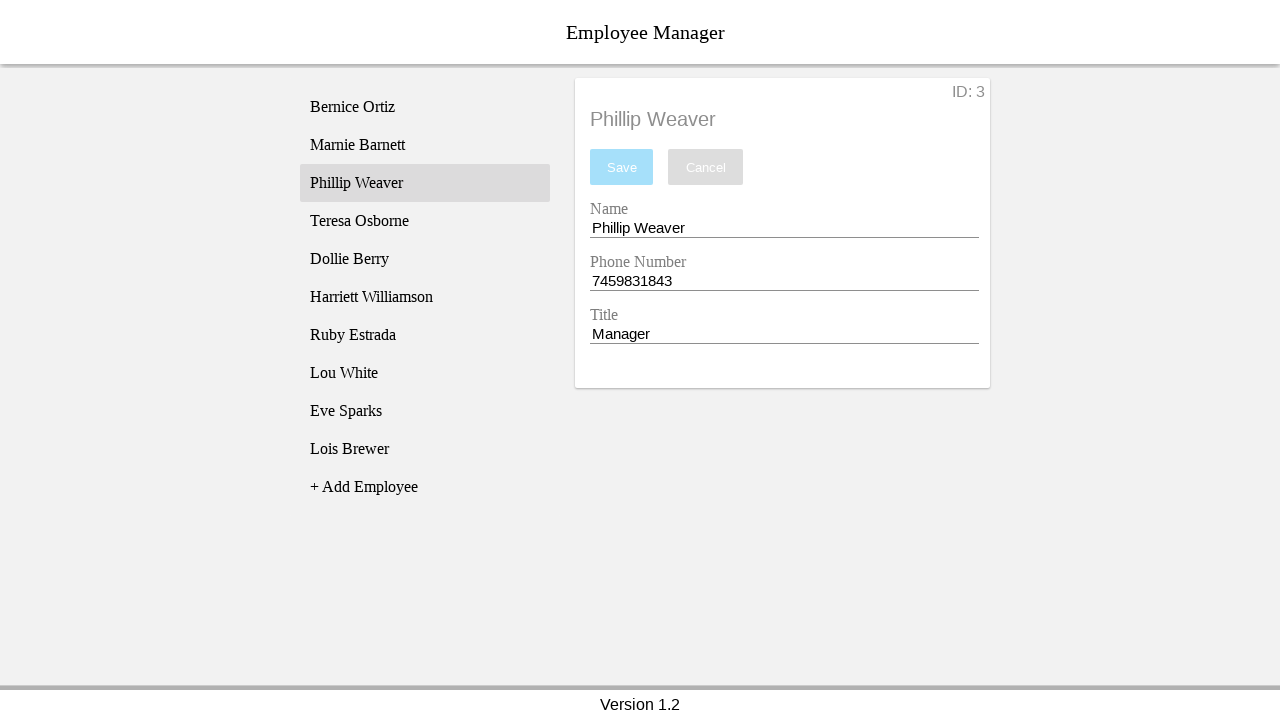

Clicked back on Bernice Ortiz employee at (425, 107) on [name='employee1']
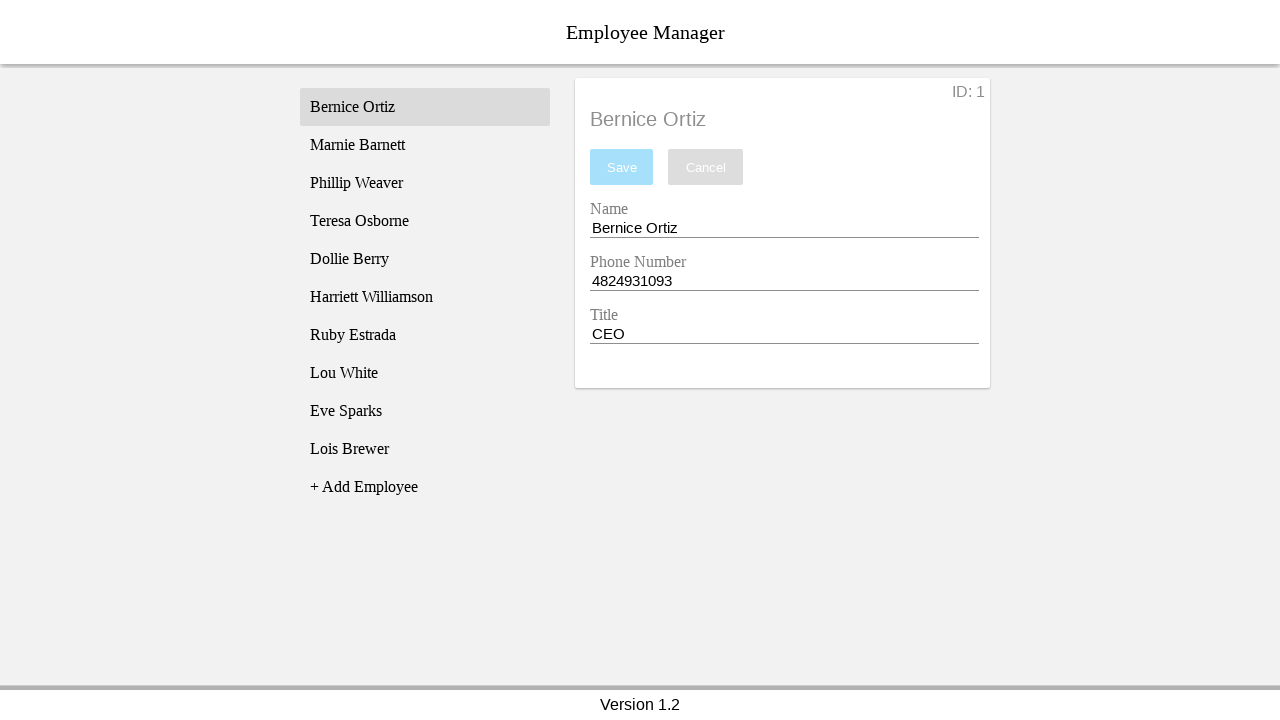

Verified Bernice's original name persisted (unsaved changes discarded)
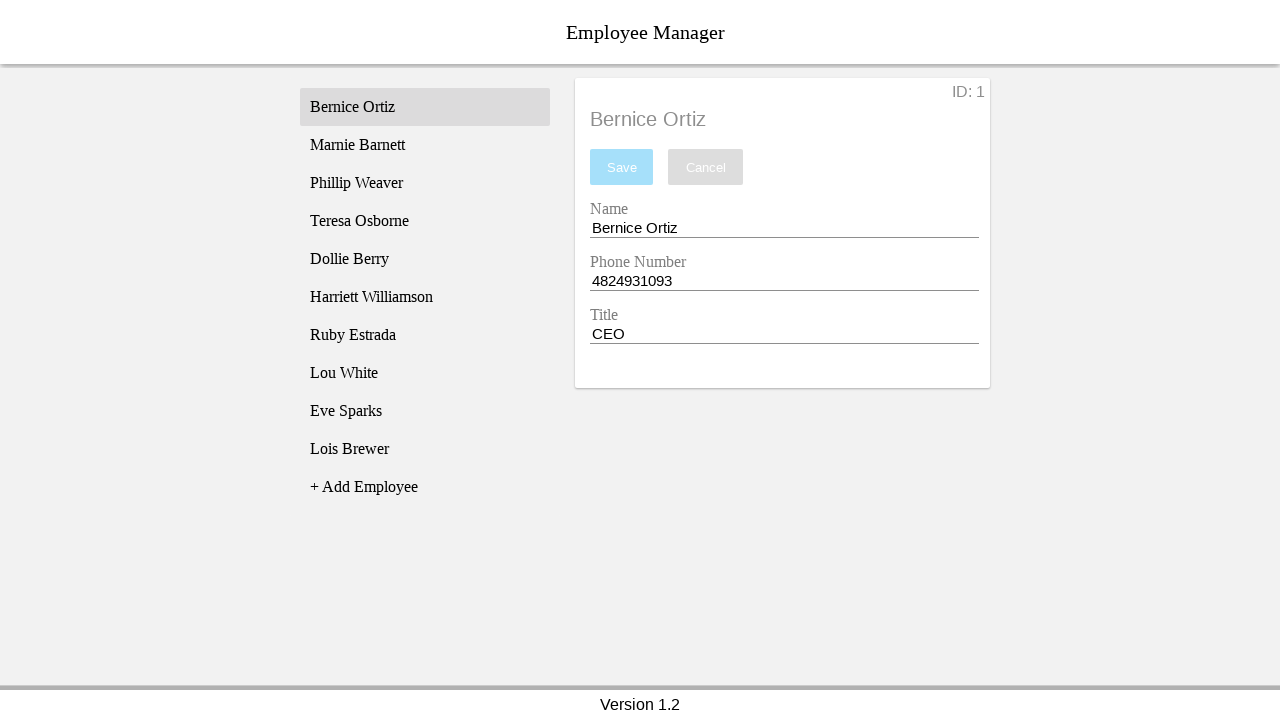

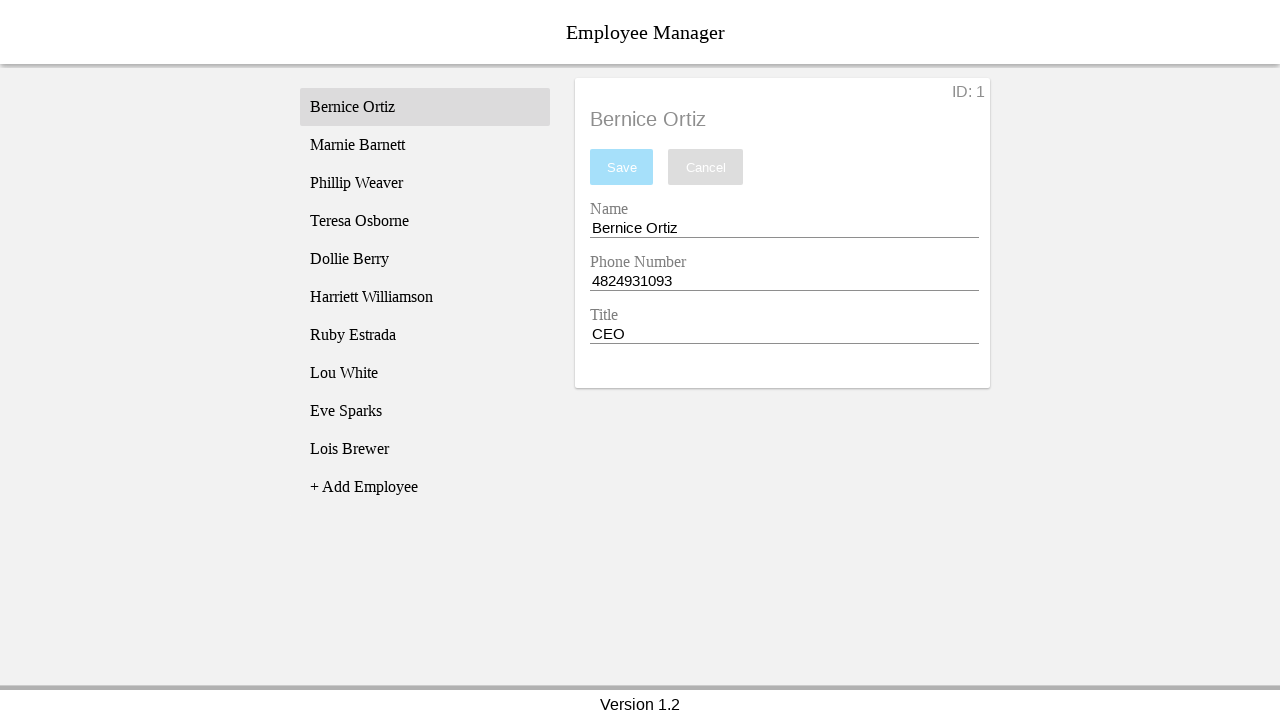